Tests that a 4-digit zip code is rejected with an error message

Starting URL: https://www.sharelane.com/cgi-bin/register.py

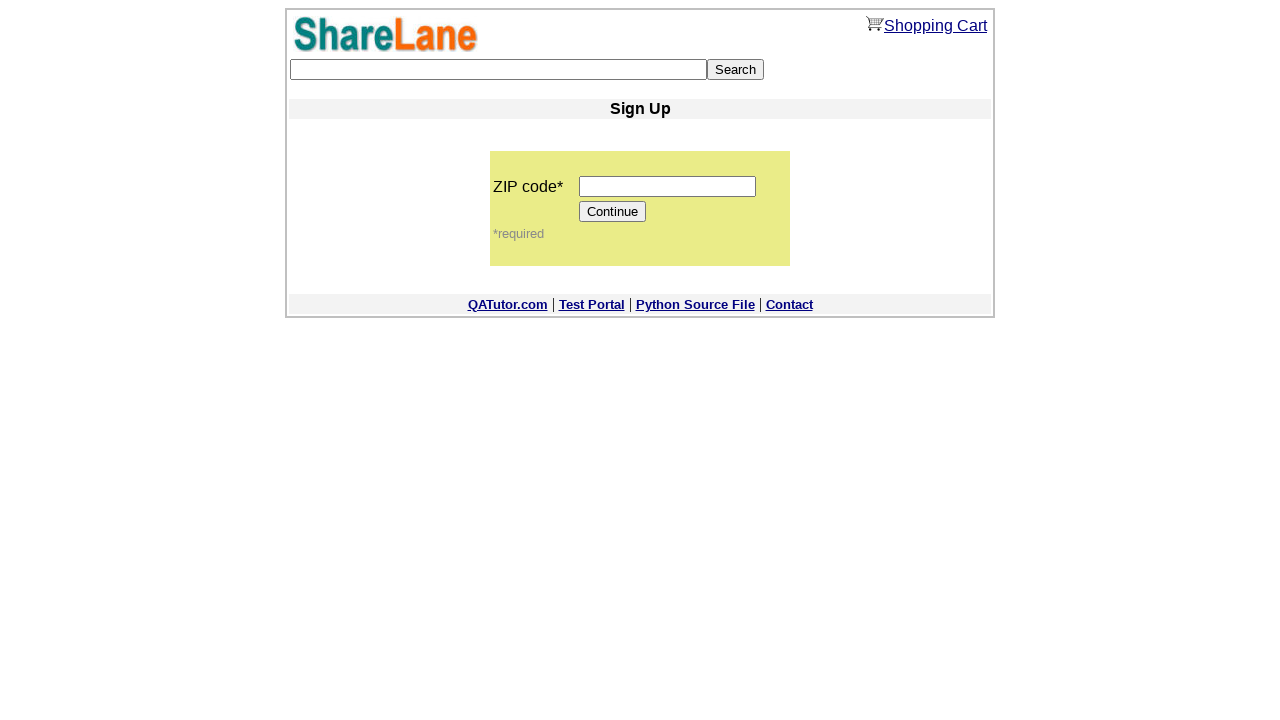

Filled zip code field with 4-digit code '1234' on input[name='zip_code']
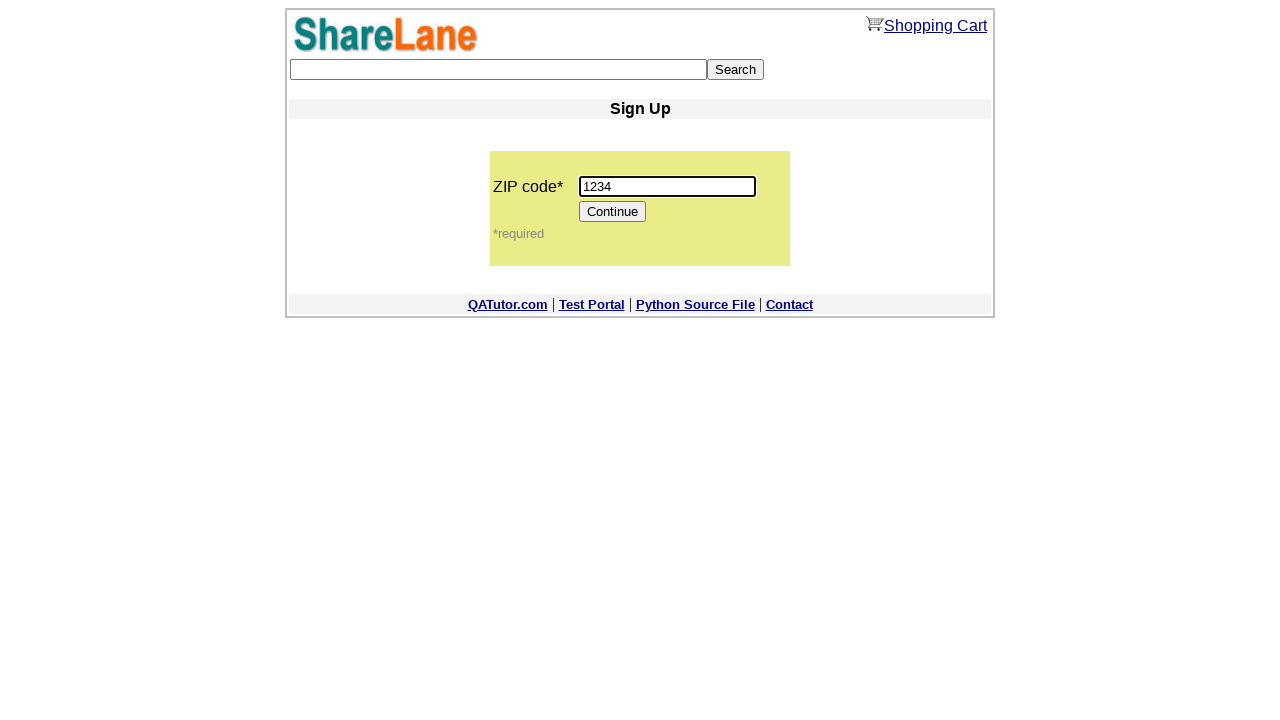

Clicked Continue button to submit 4-digit zip code at (613, 212) on [value=Continue]
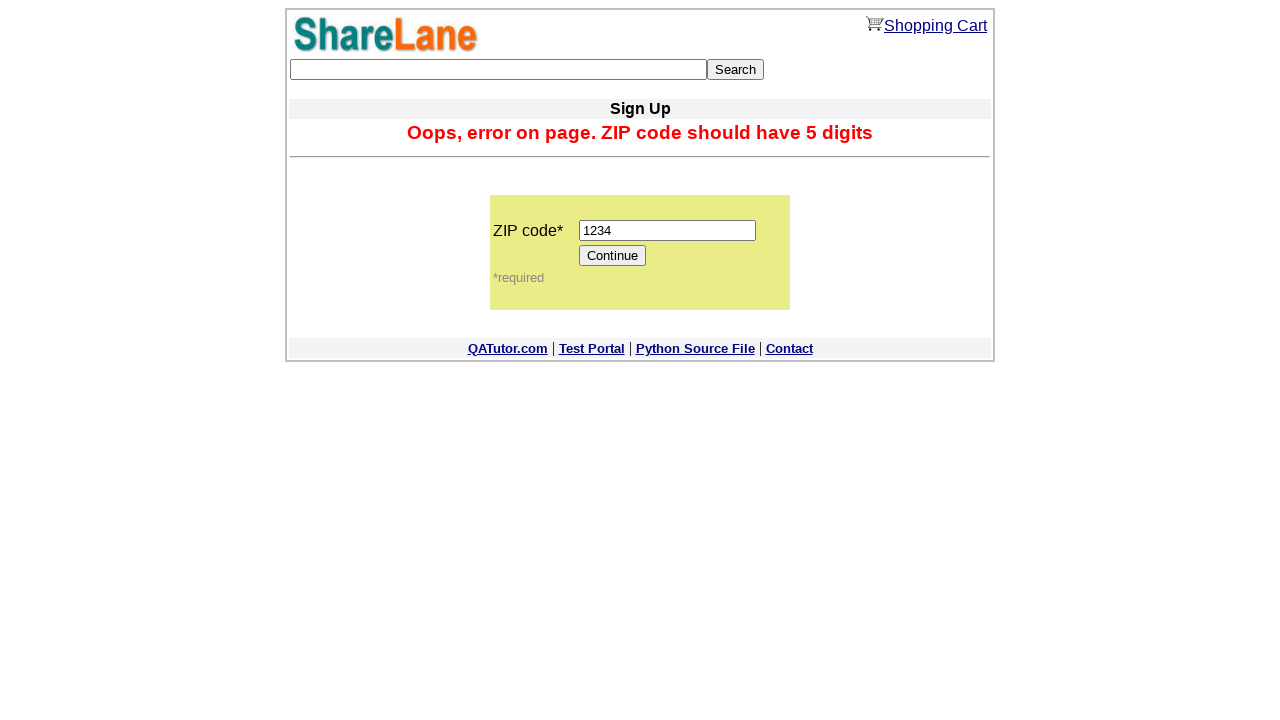

Error message appeared confirming 4-digit zip code was rejected
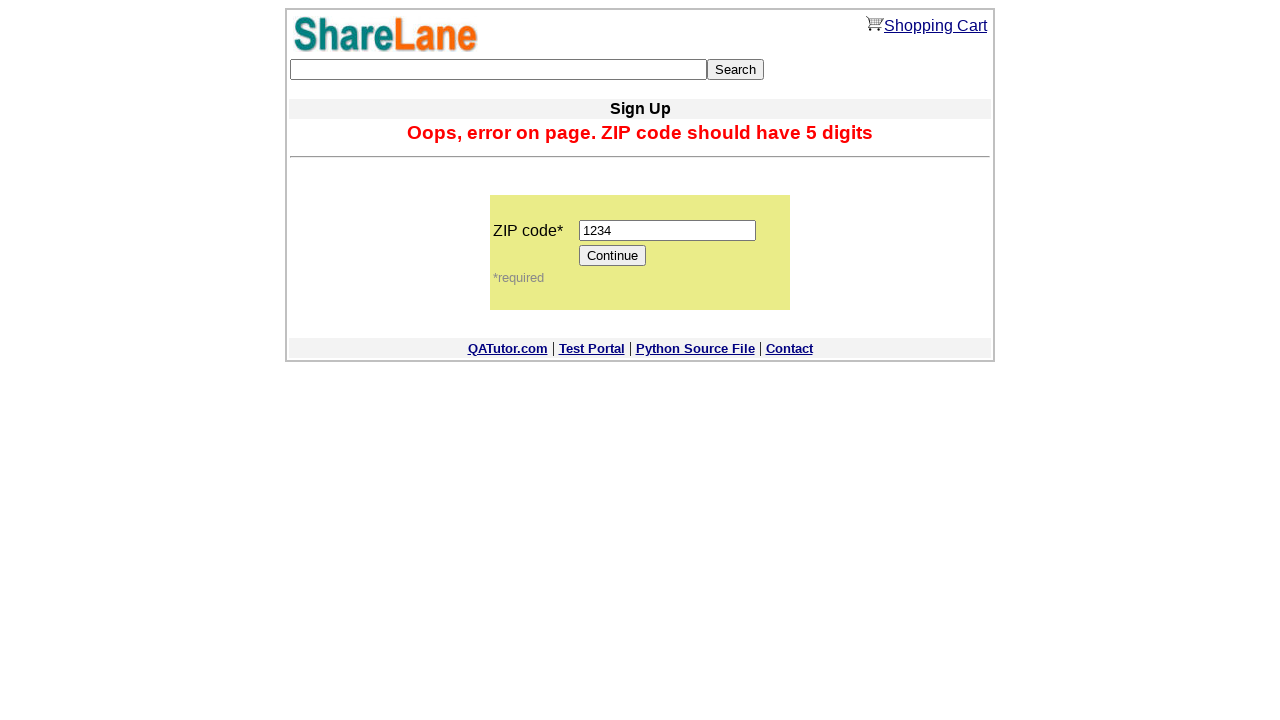

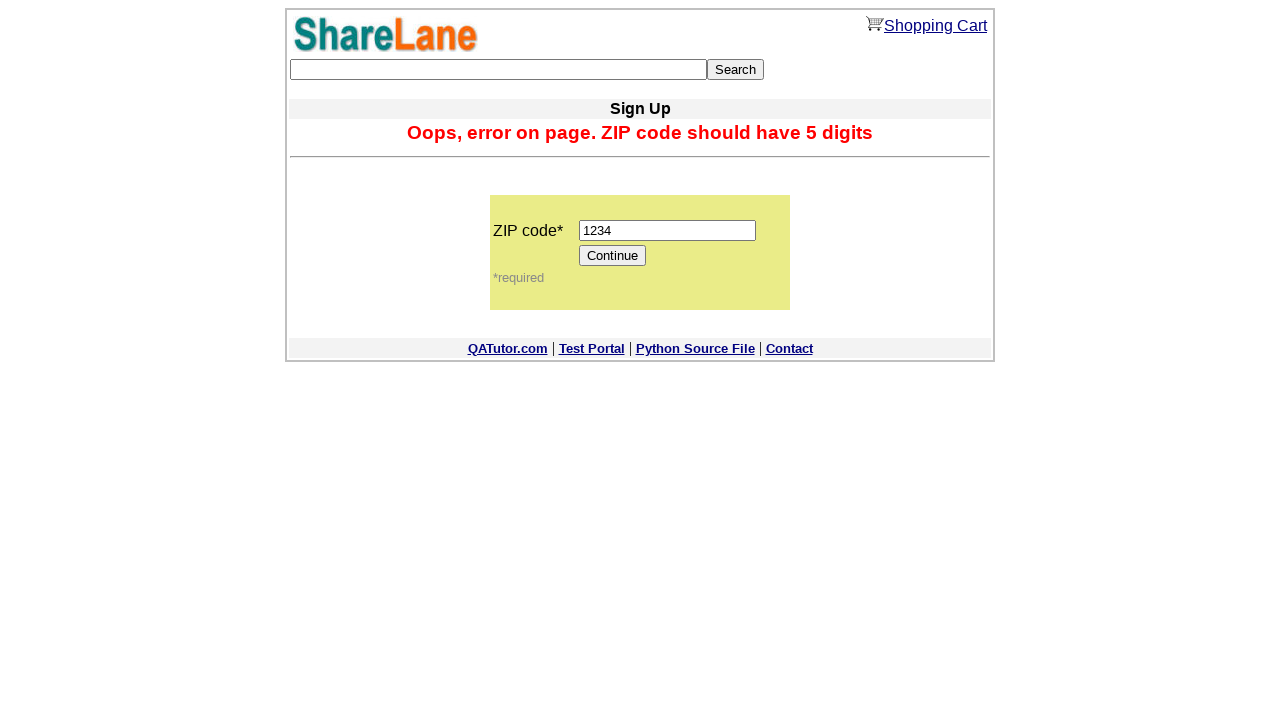